Tests clicking on the Categories section

Starting URL: https://www.demoblaze.com/index.html

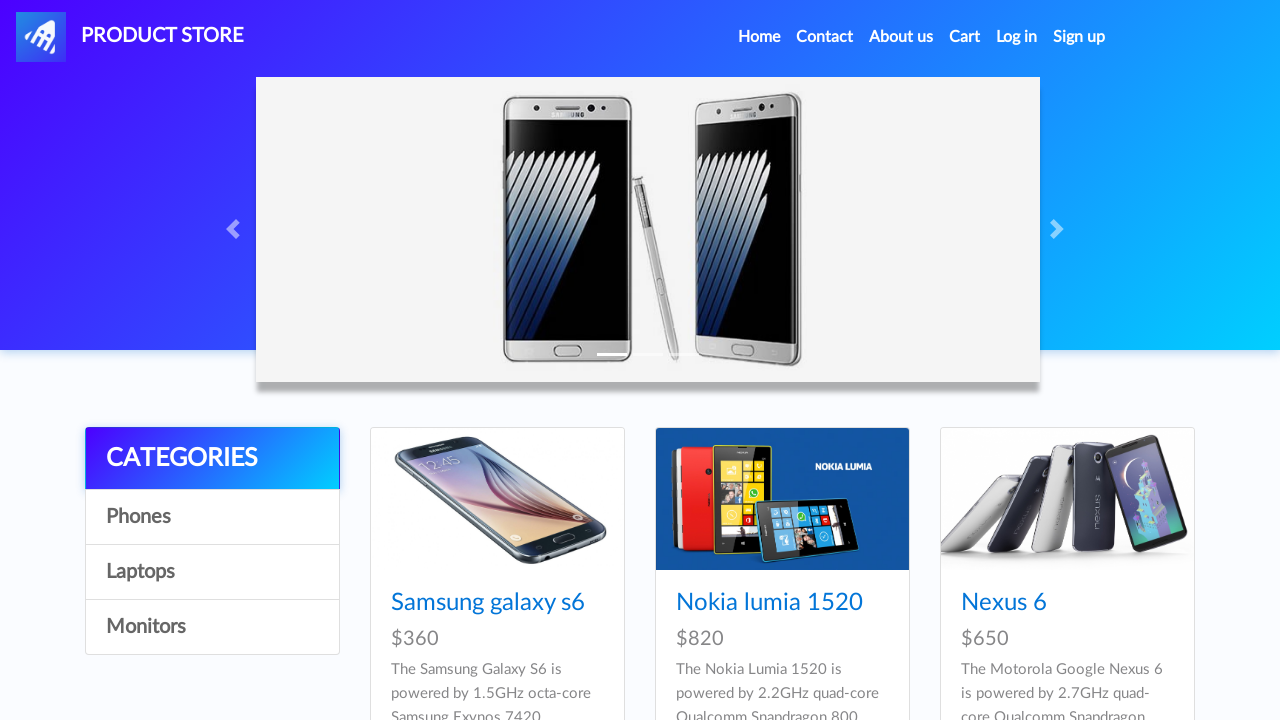

Clicked on Categories section at (212, 459) on #cat
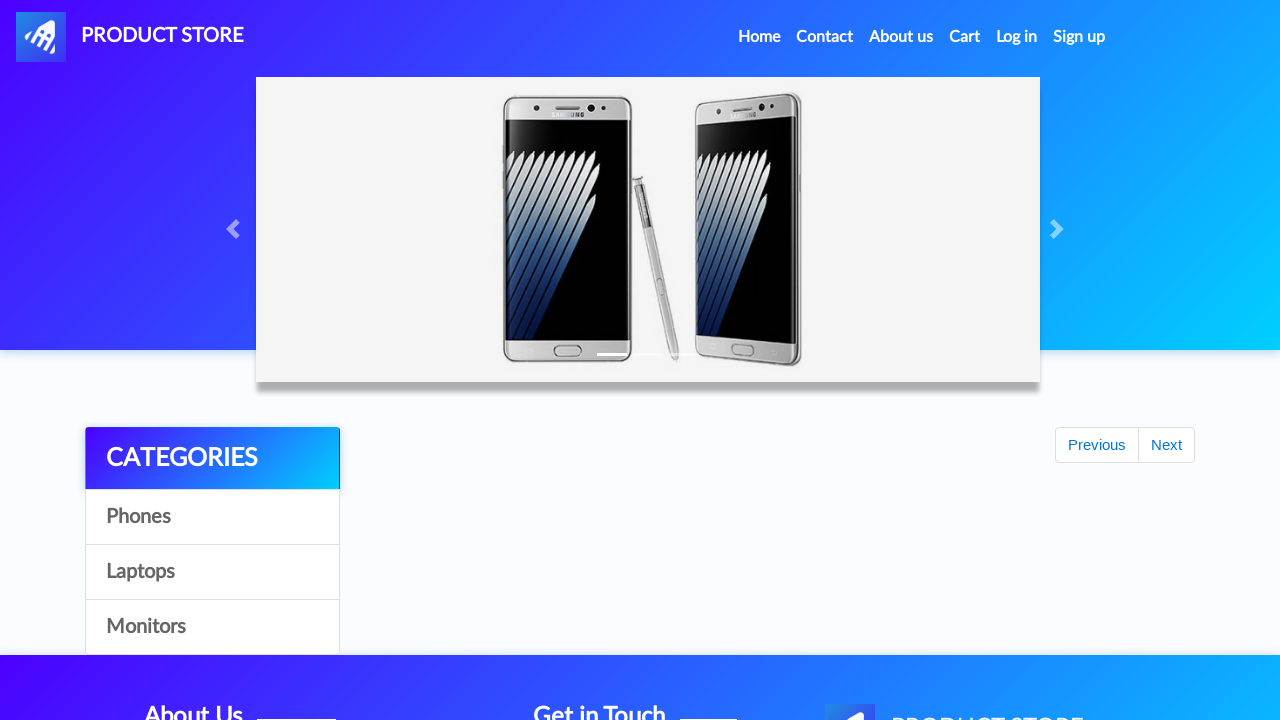

Waited for categories to expand
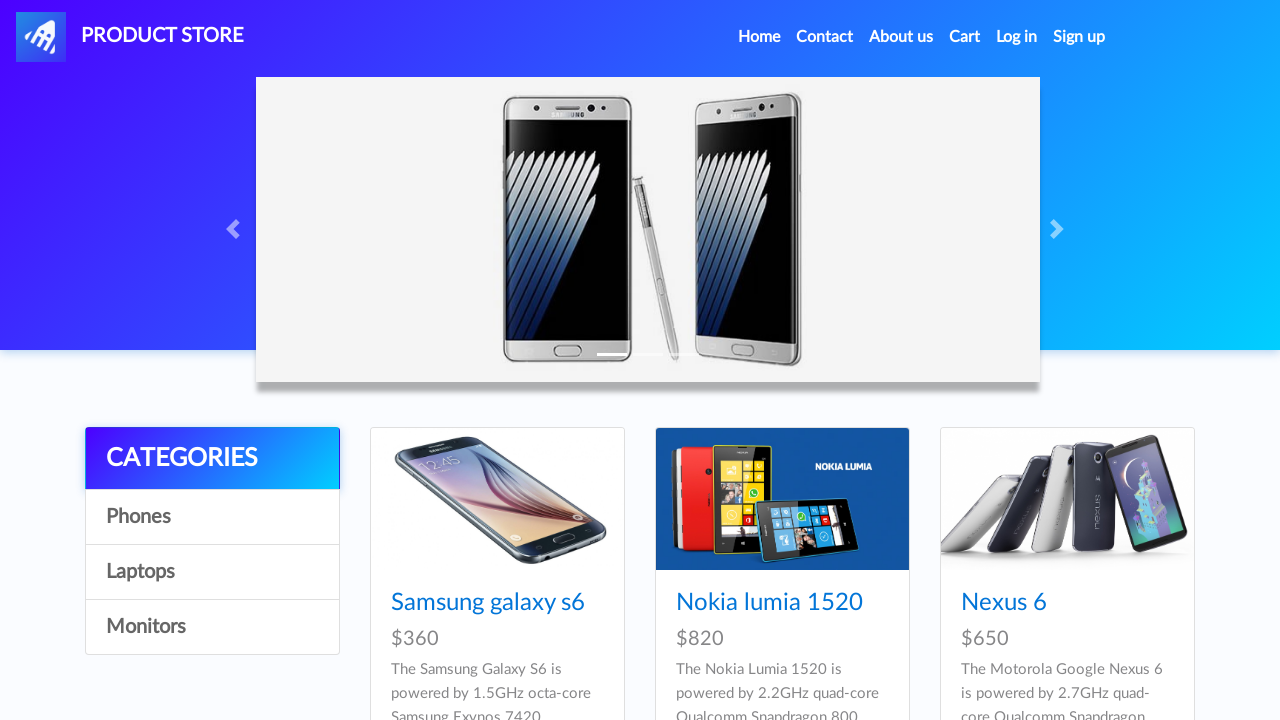

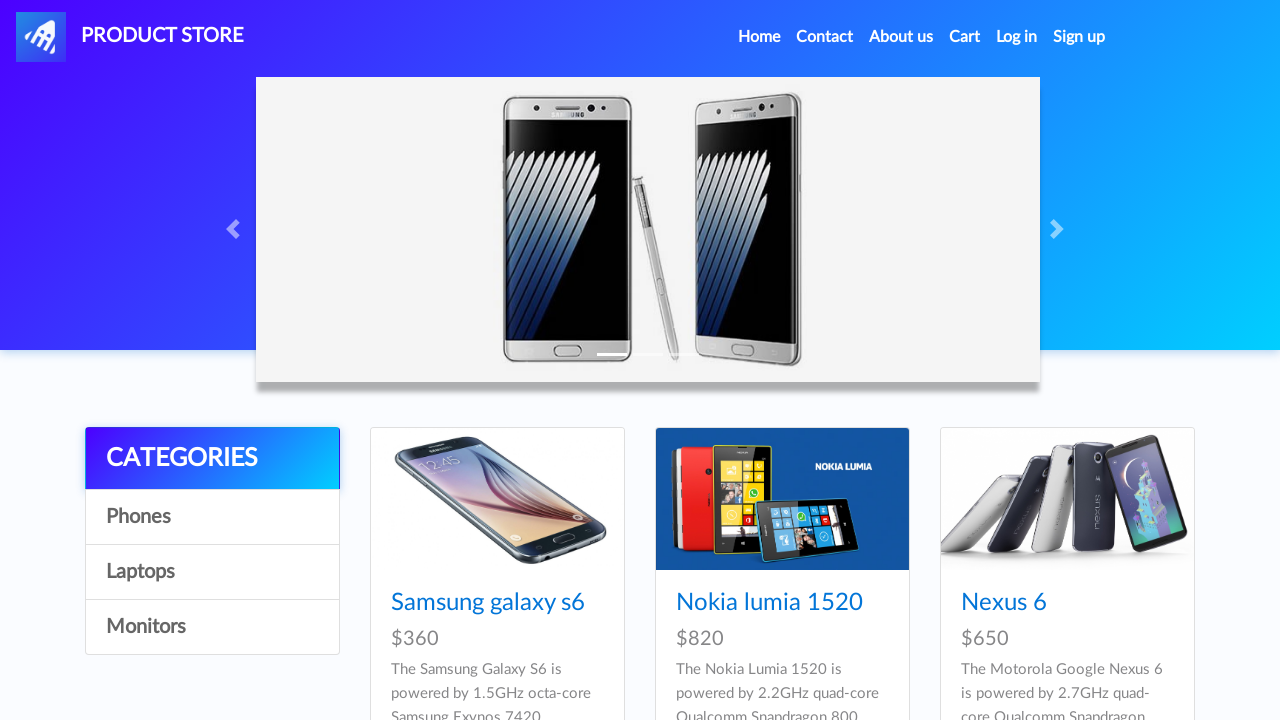